Tests adding a second task when one active task already exists

Starting URL: https://todomvc4tasj.herokuapp.com/

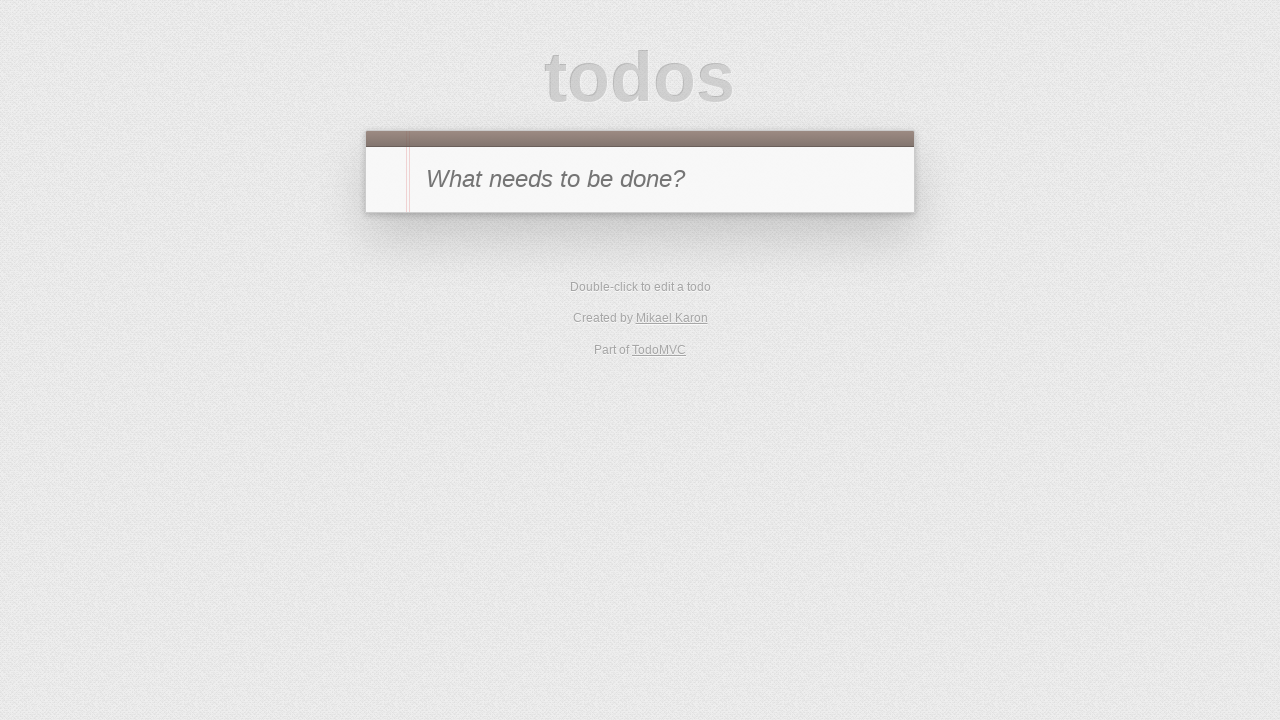

Set initial task in localStorage via JavaScript
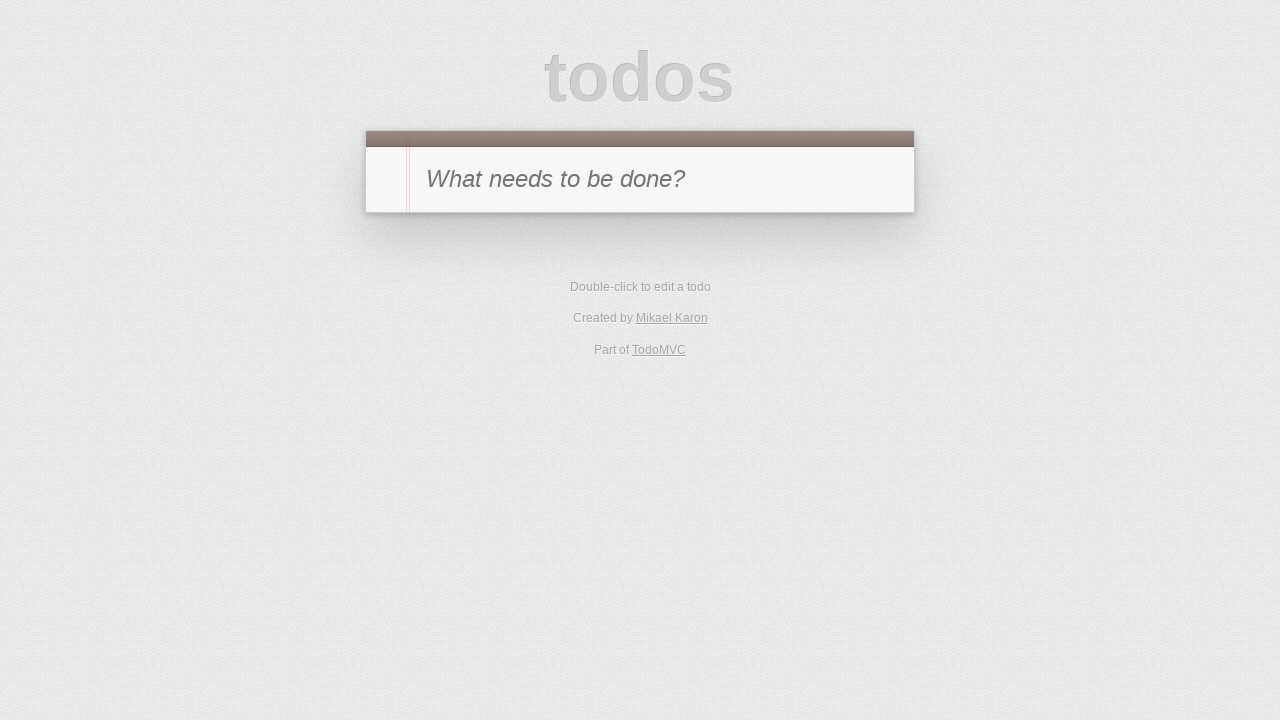

Reloaded page to load initial task from localStorage
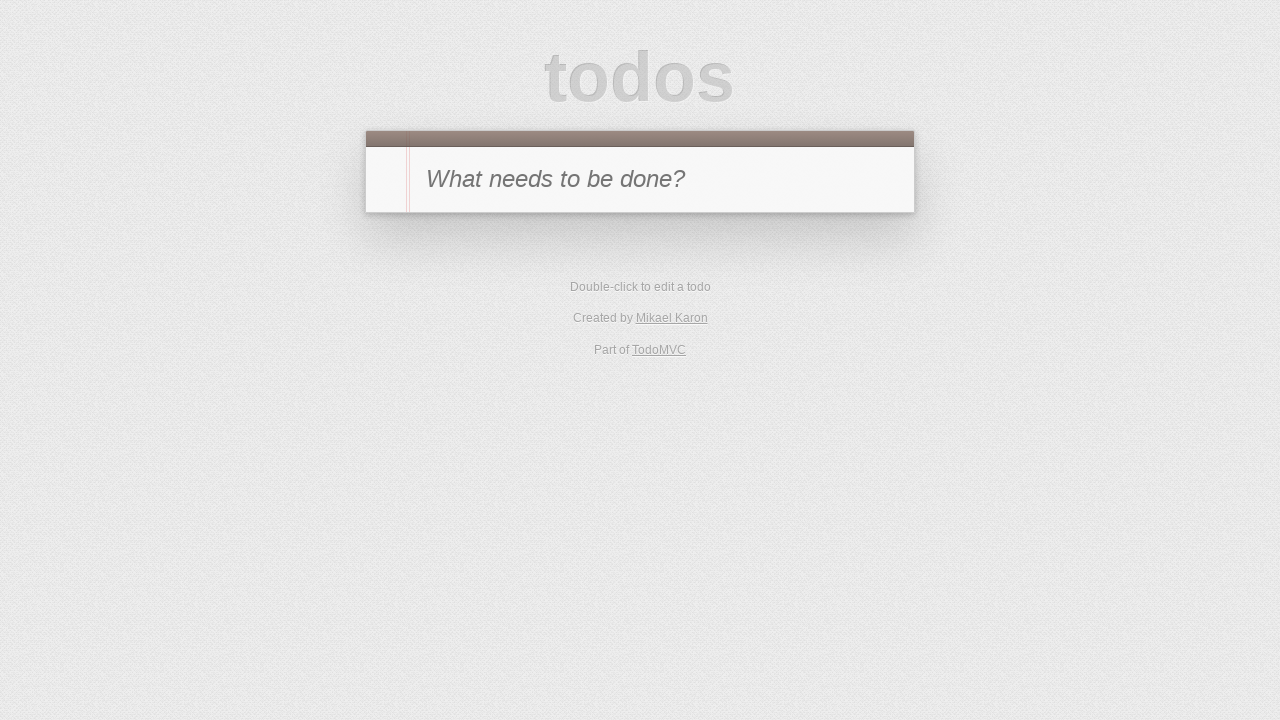

Filled new-todo input with task title '2' on #new-todo
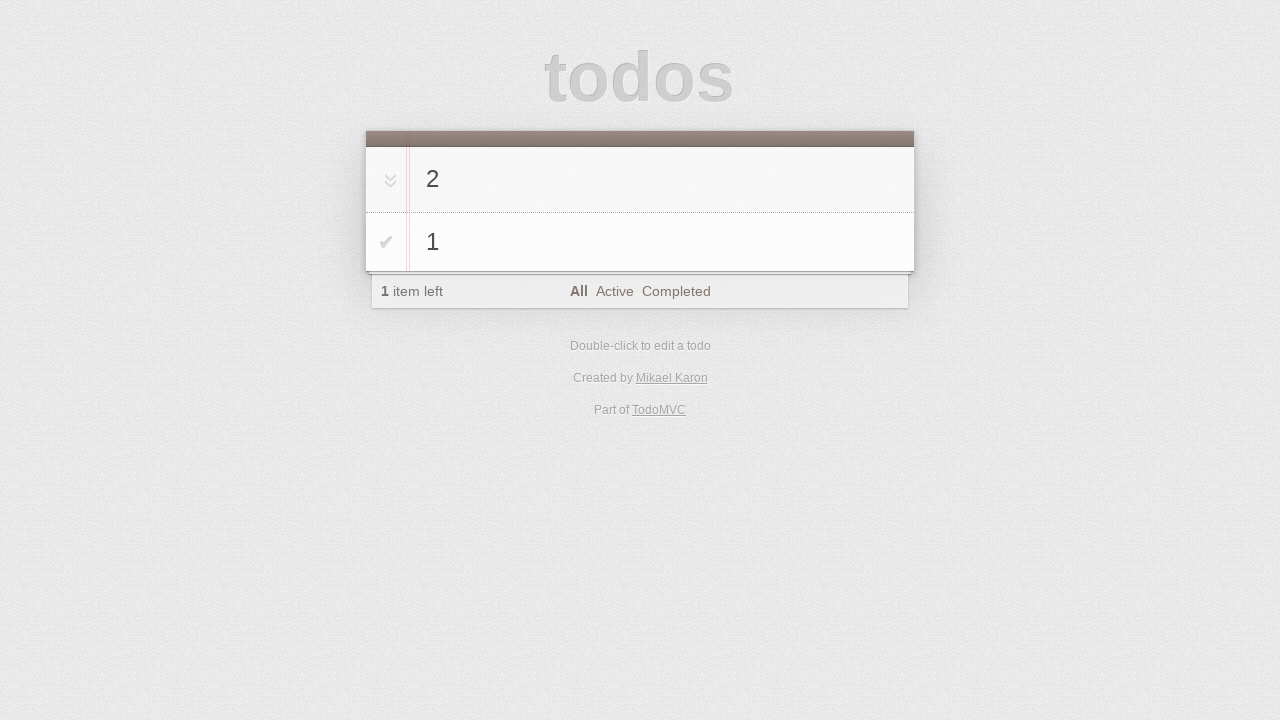

Pressed Enter to add second task on #new-todo
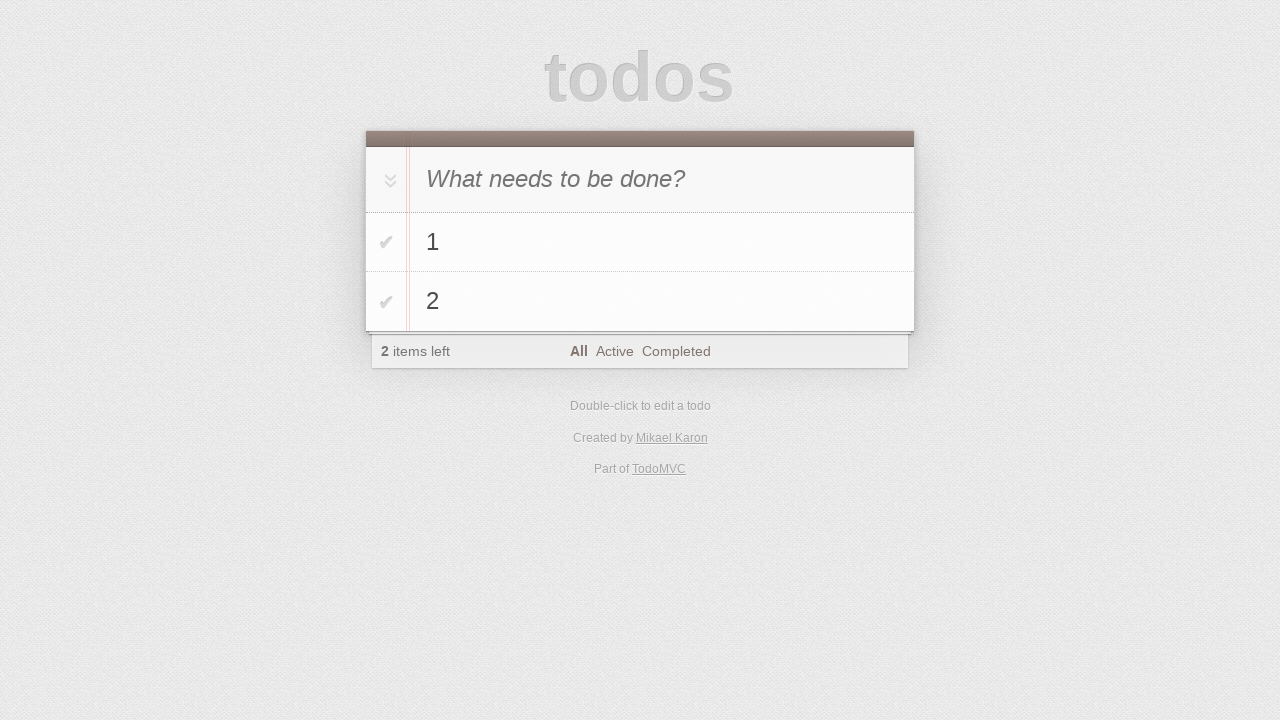

Verified first task '1' exists in todo list
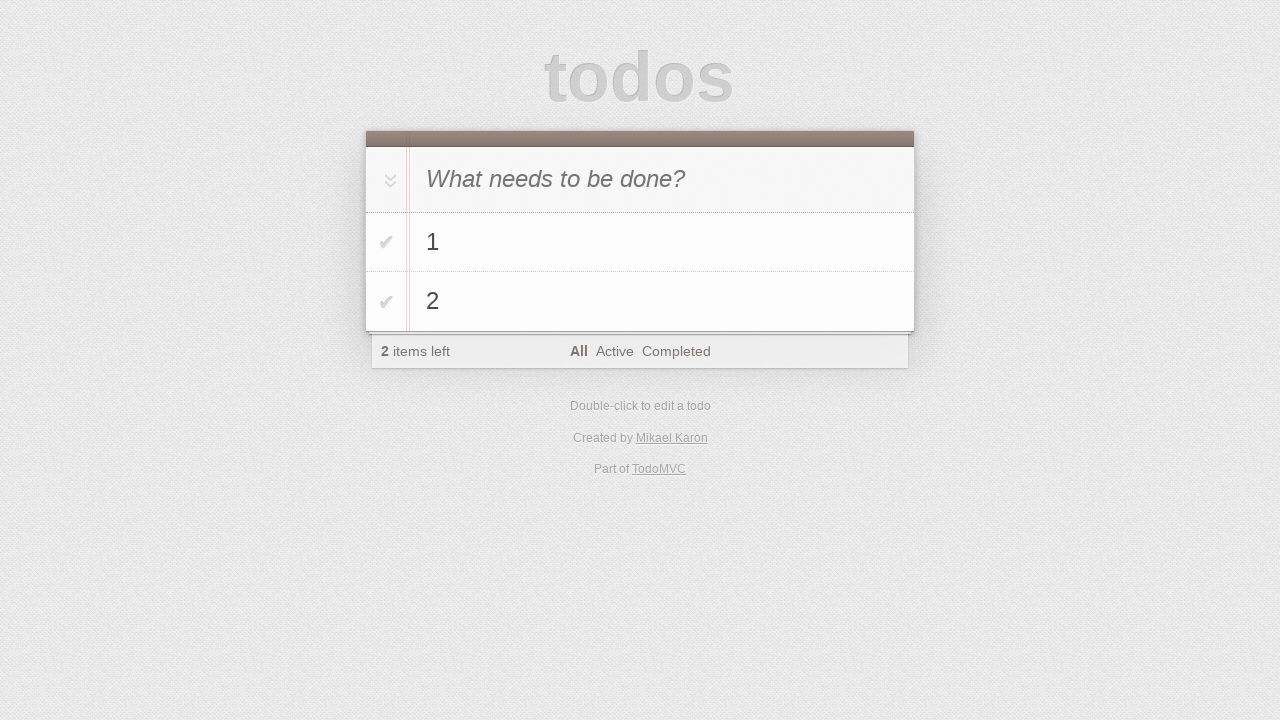

Verified second task '2' exists in todo list
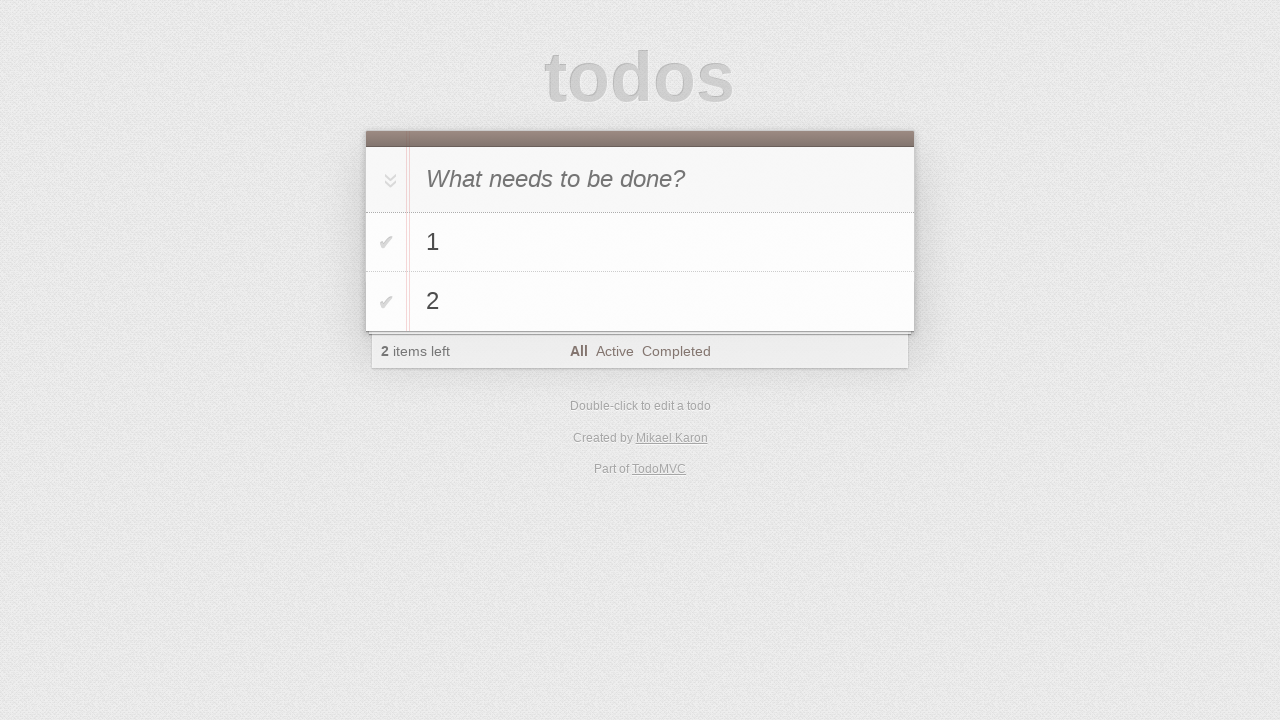

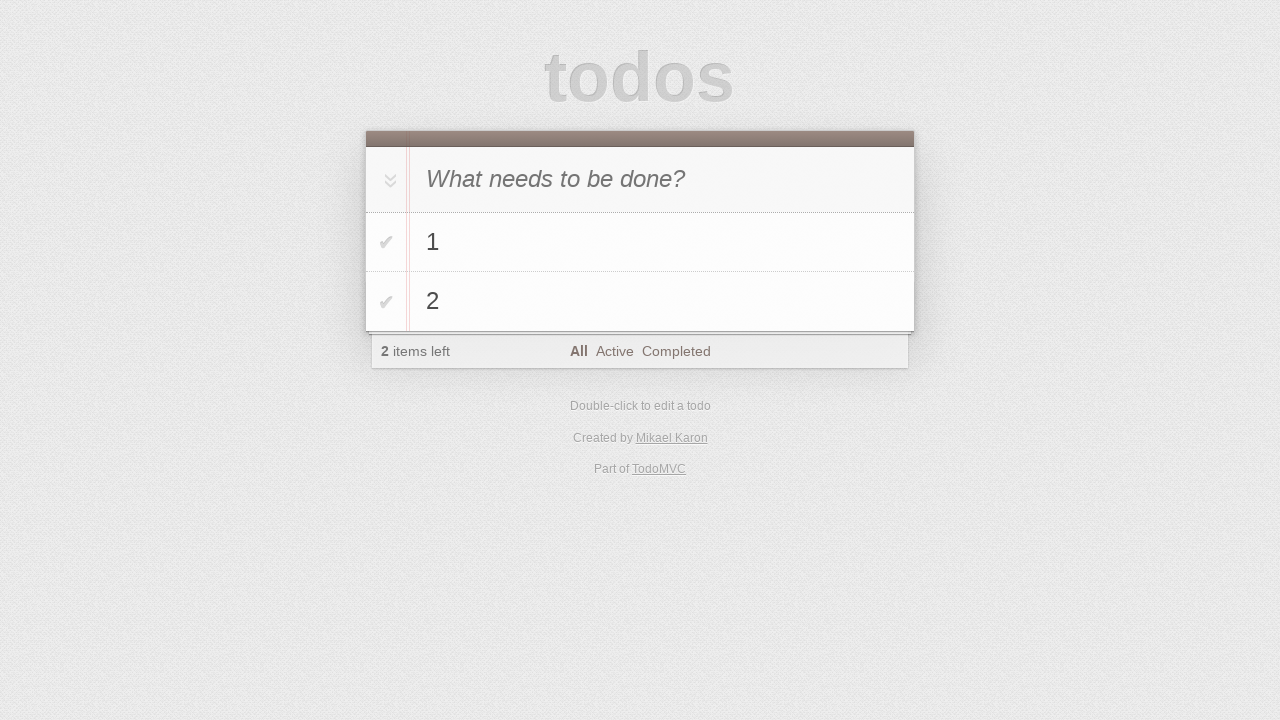